Navigates to a product page on a Tienda Nube e-commerce store and verifies the page loads

Starting URL: https://pruebasautomation.mitiendanube.com/productos/guante-wilson/

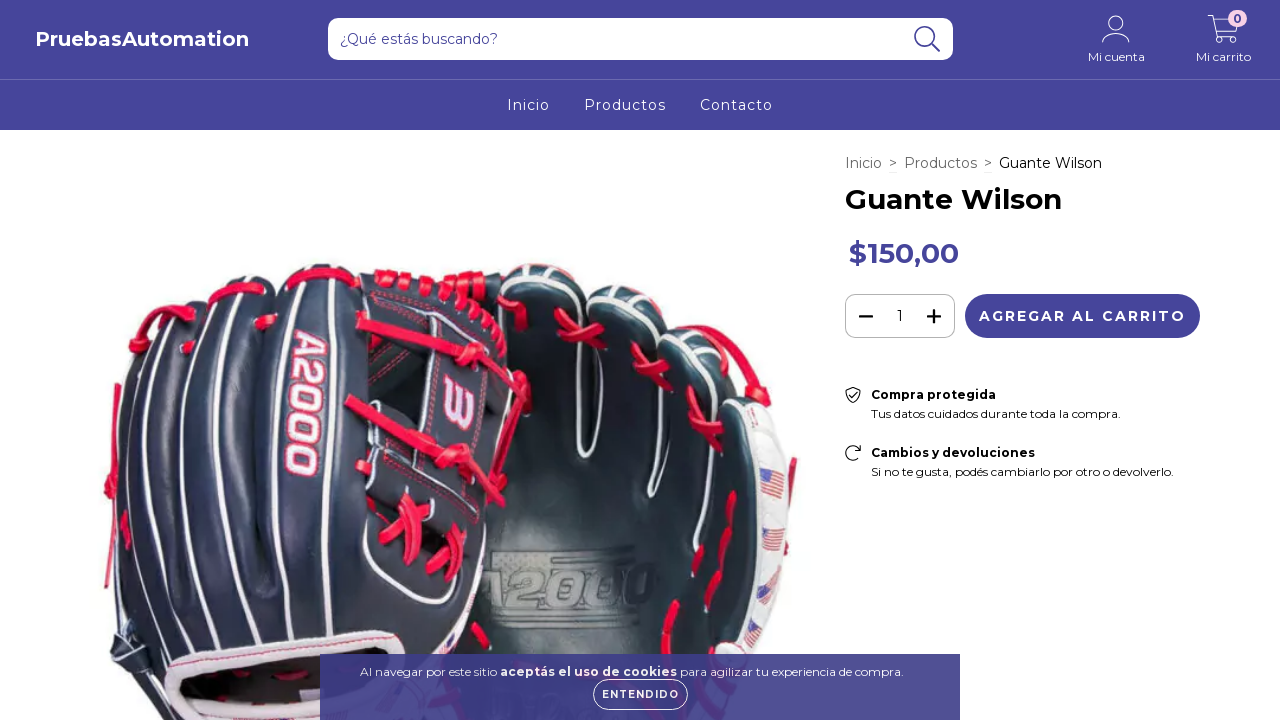

Waited for page DOM to be fully loaded
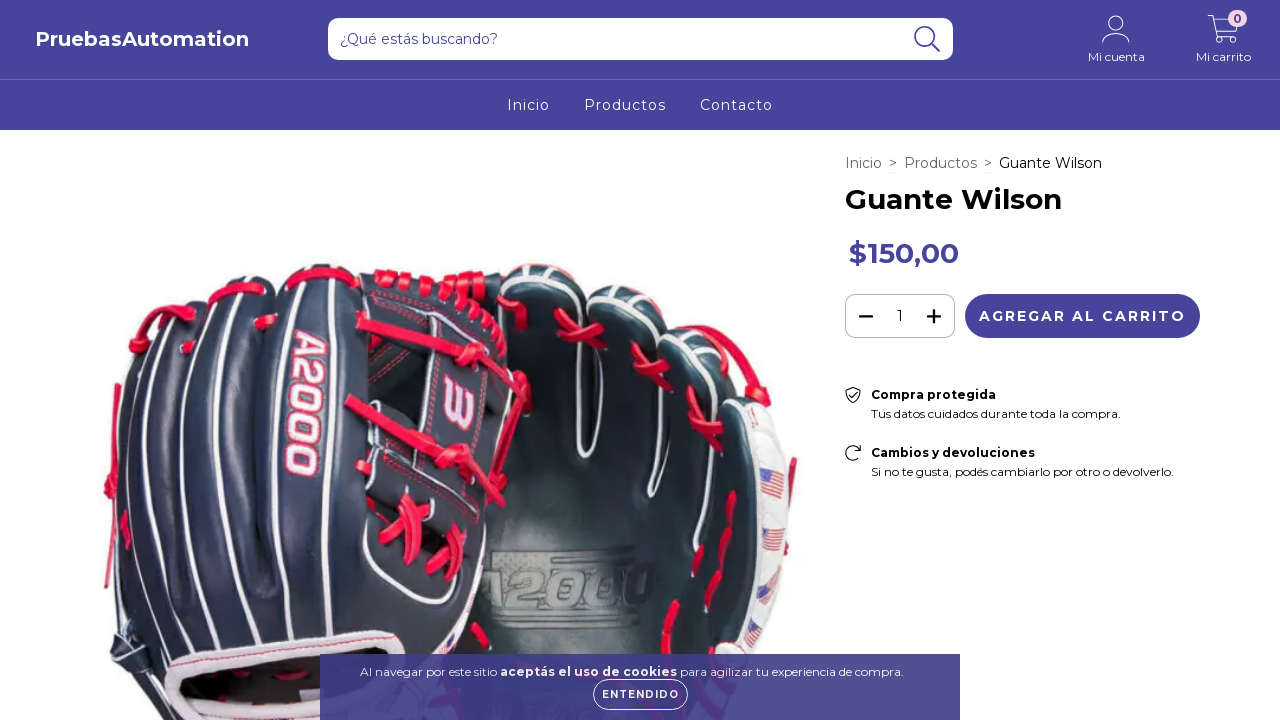

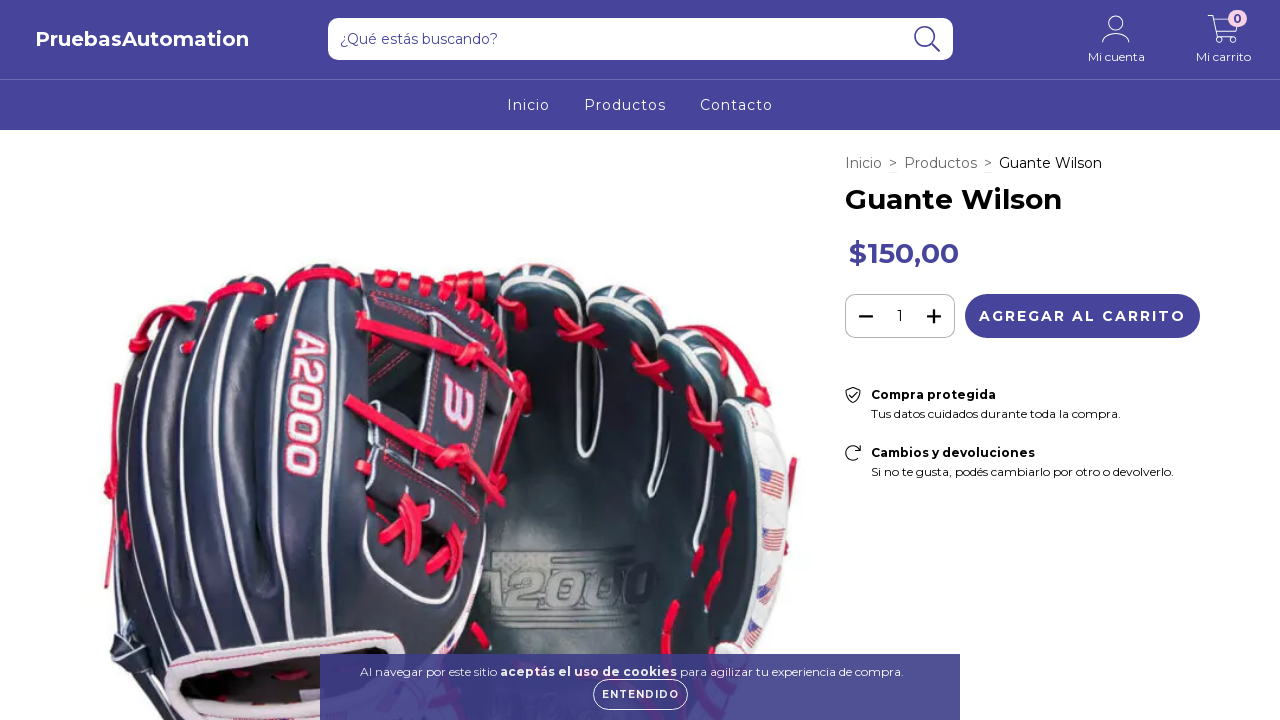